Tests clicking a button on a test page by finding the element by its ID and clicking it, then verifying the click event was registered

Starting URL: https://testpages.herokuapp.com/styled/key-click-display-test.html

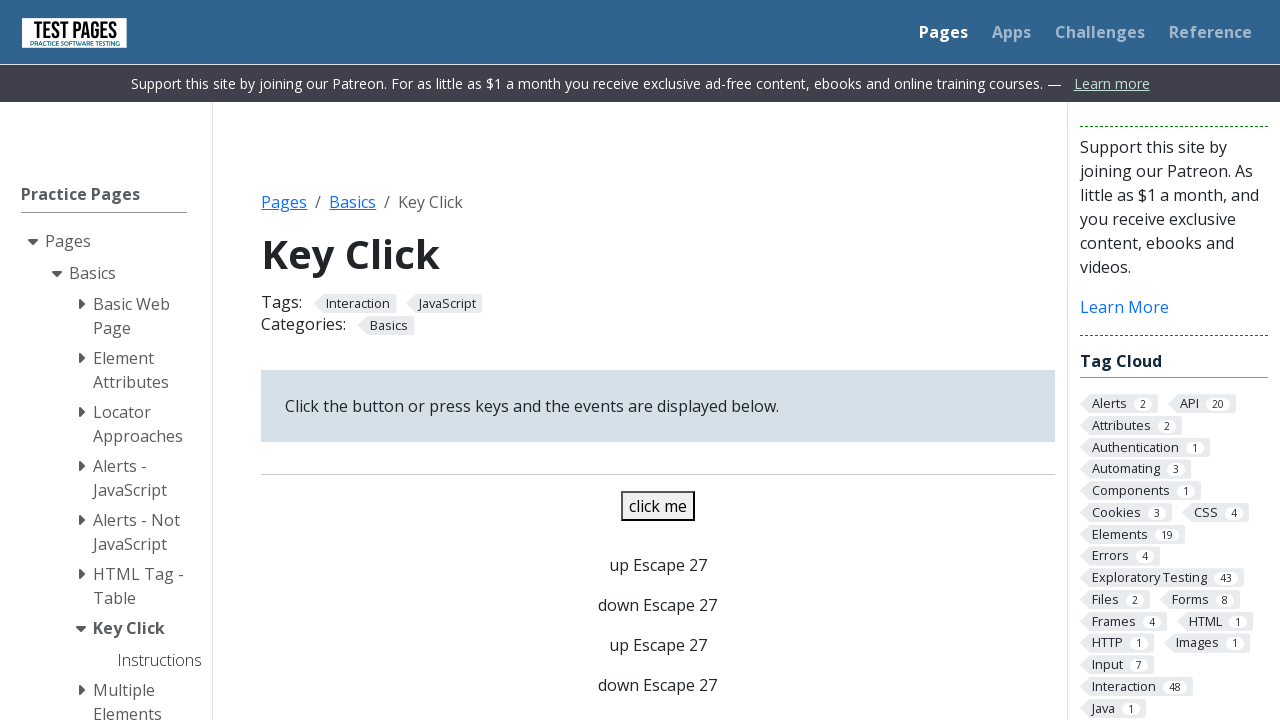

Navigated to test page
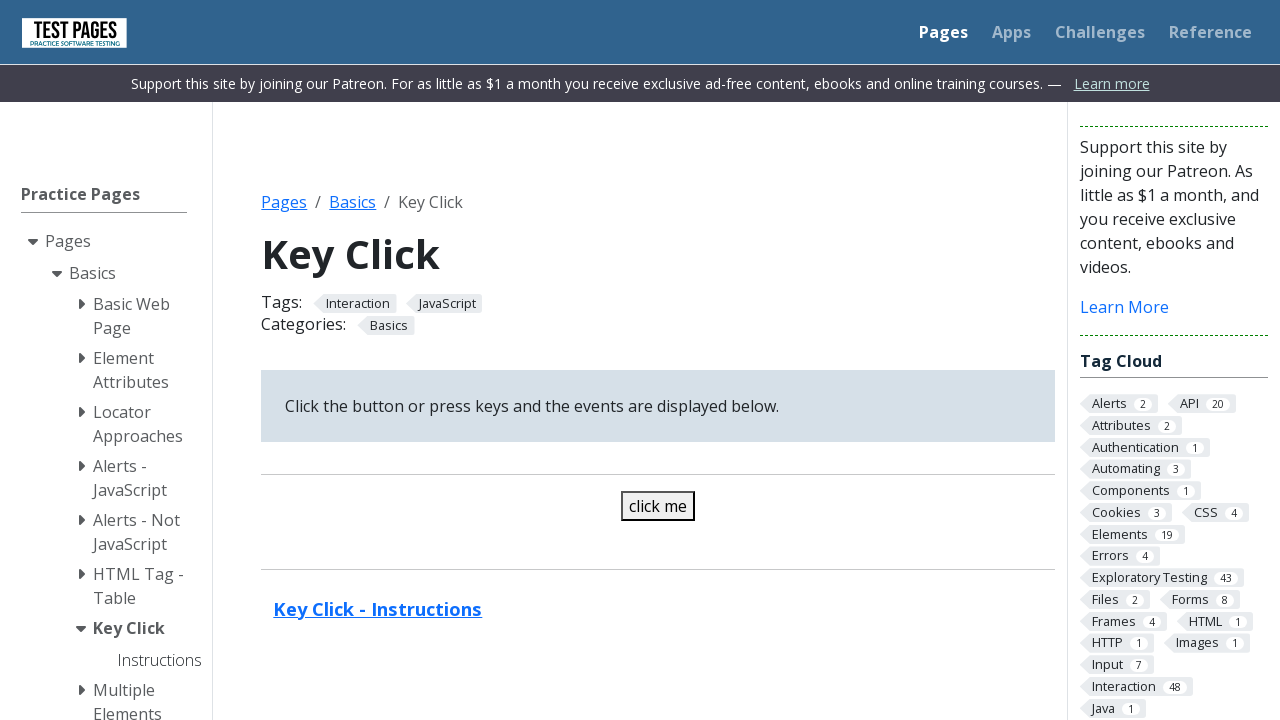

Clicked button with ID 'button' at (658, 506) on #button
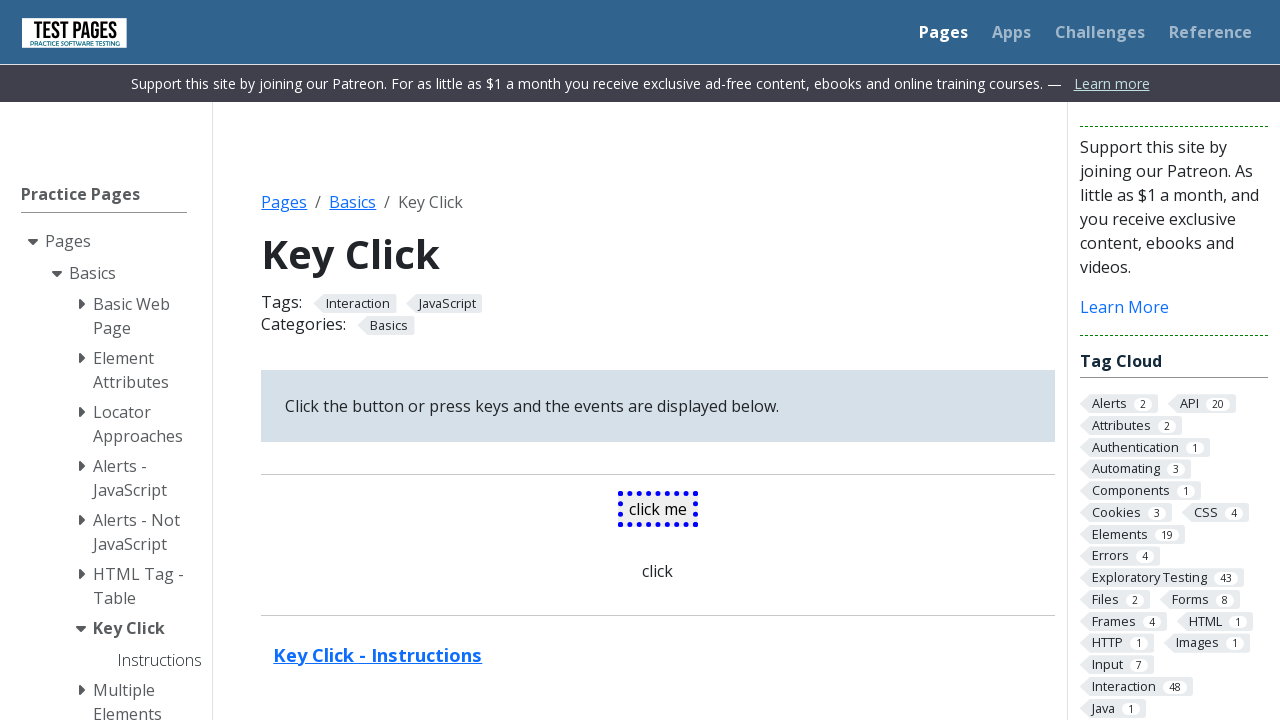

Click event was registered and paragraph appeared in events section
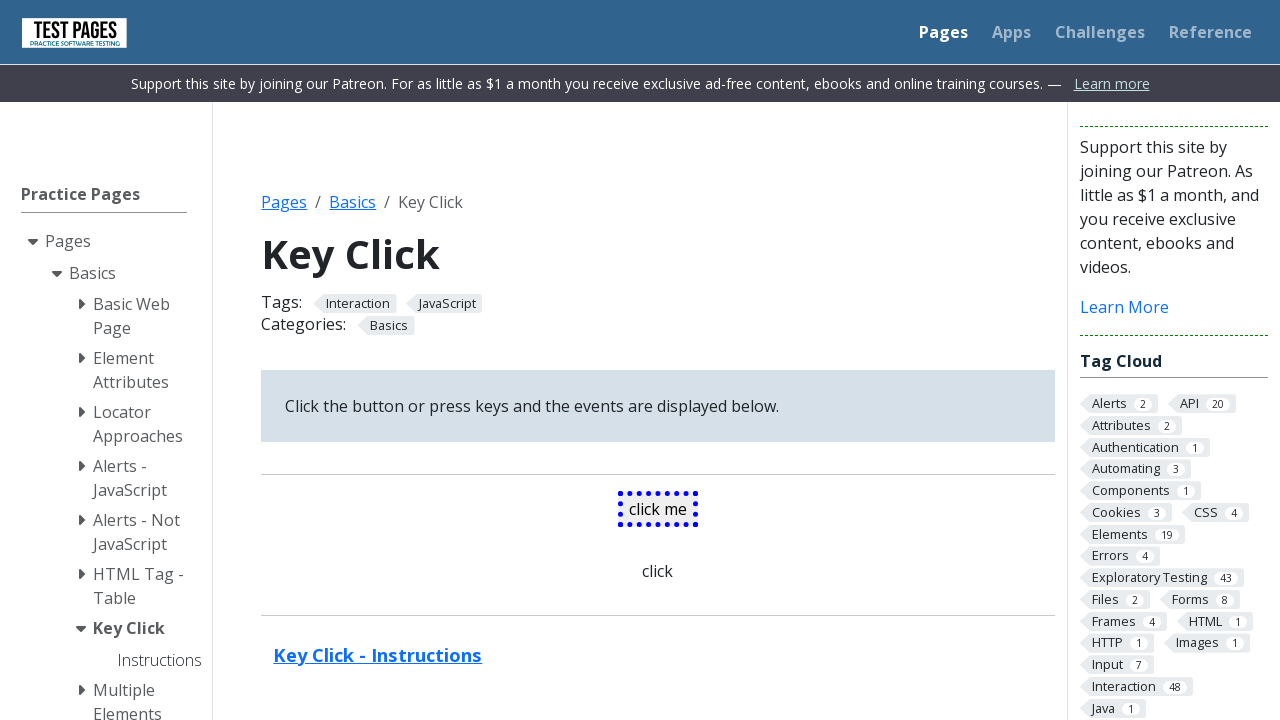

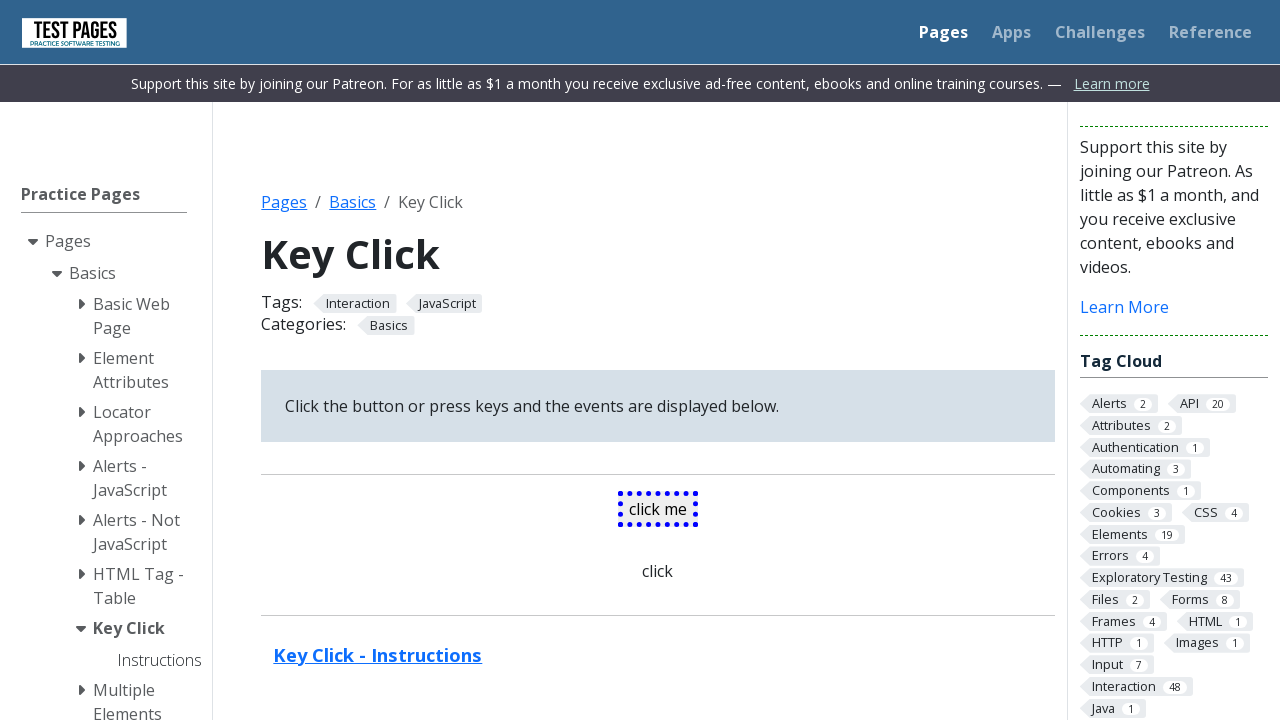